Tests mouse hover functionality by scrolling to a button element and hovering over it to trigger a tooltip display

Starting URL: https://demoqa.com/tool-tips

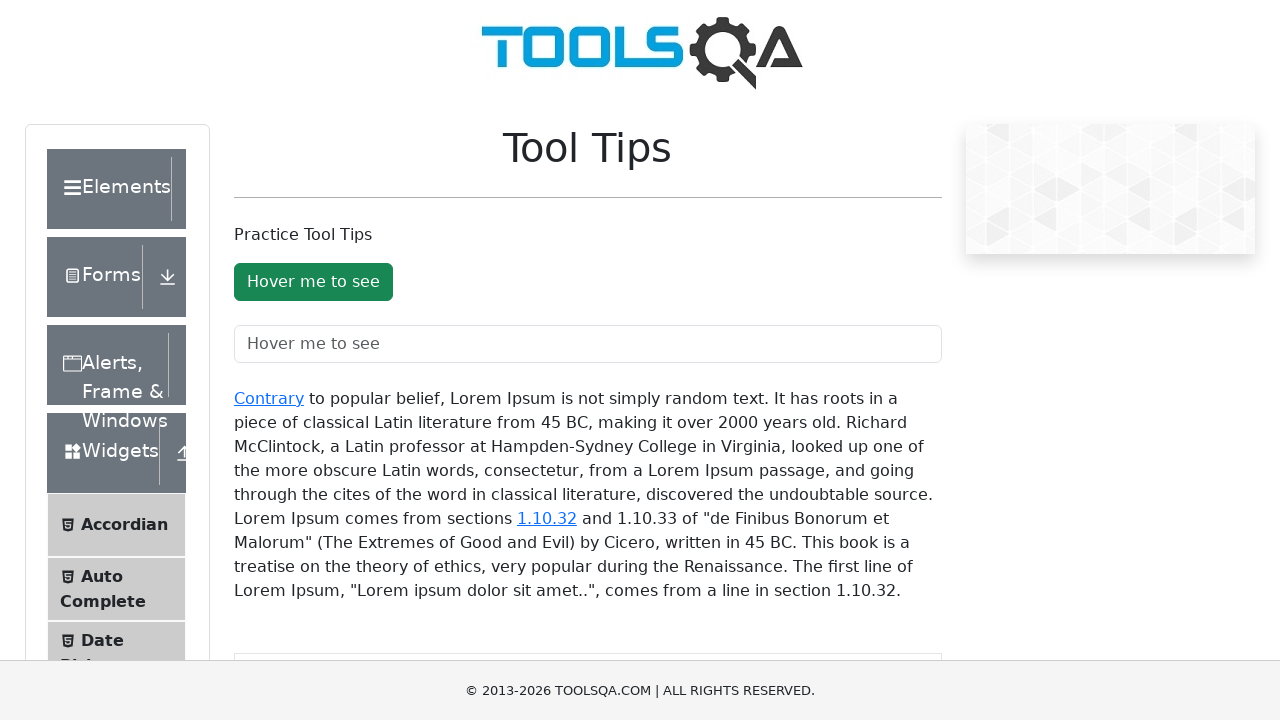

Located the tooltip button element
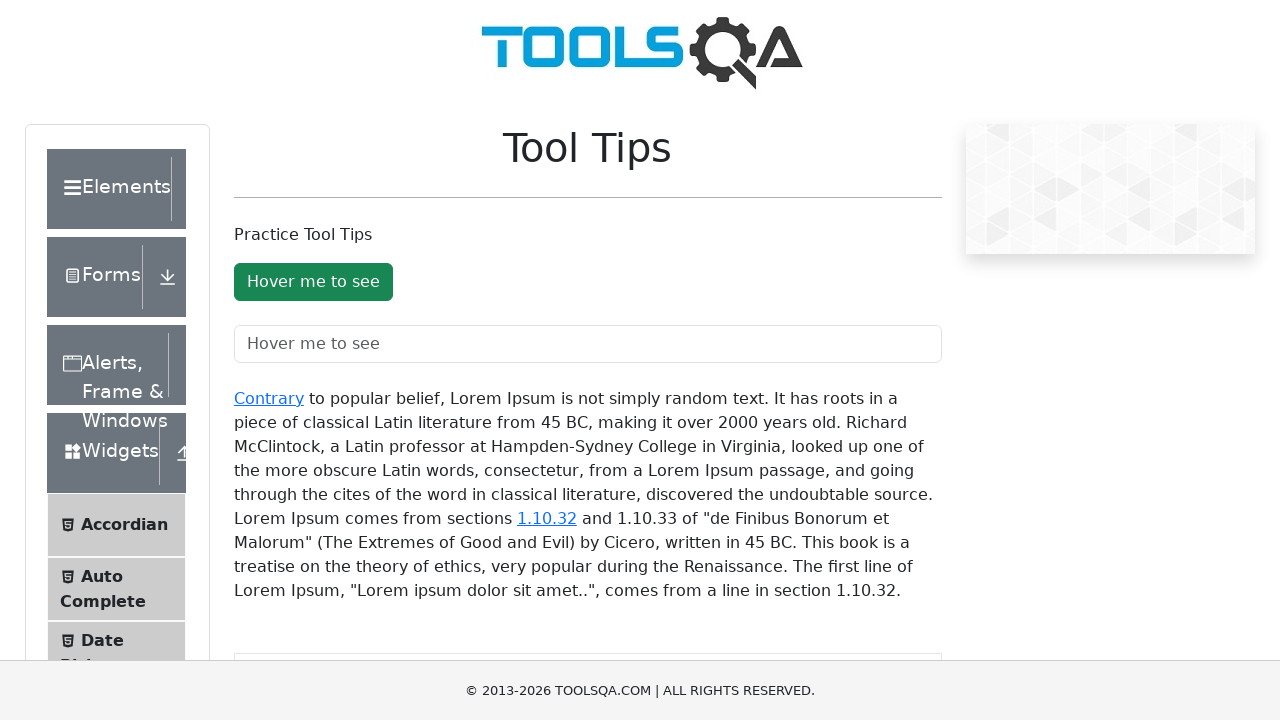

Scrolled tooltip button into view
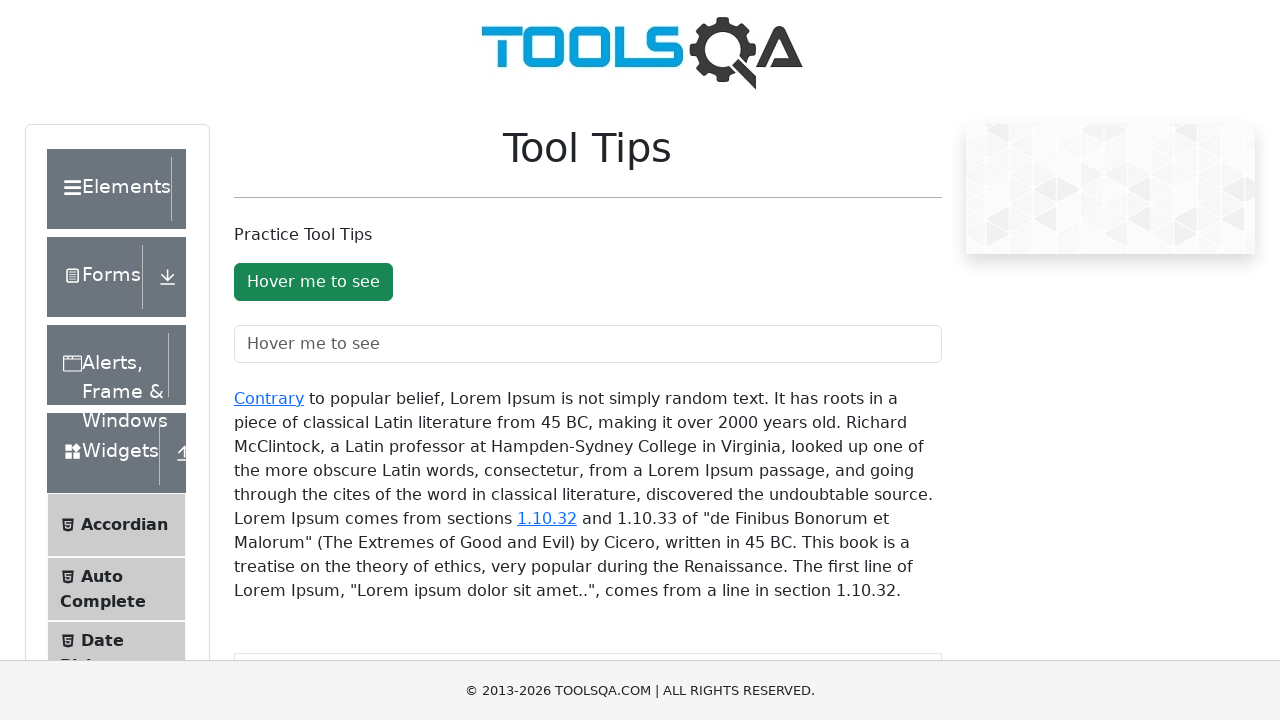

Hovered over the tooltip button to trigger tooltip display at (313, 282) on #toolTipButton
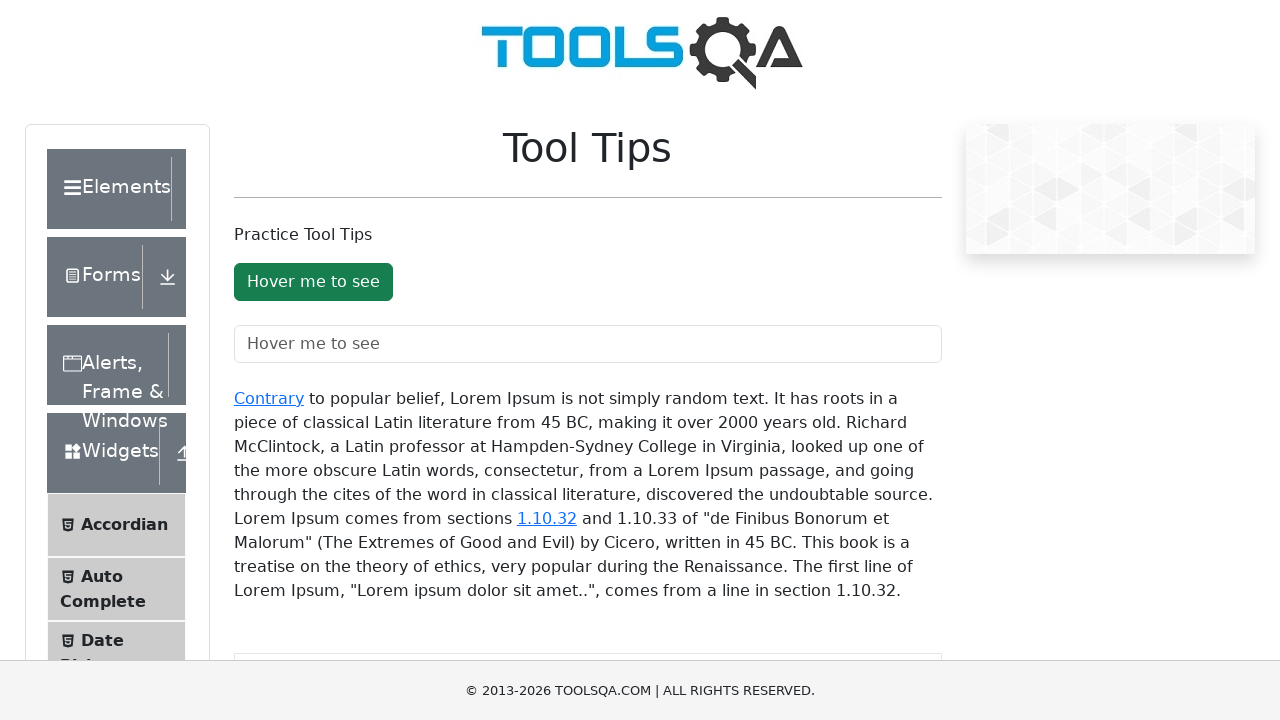

Waited for tooltip animation to complete
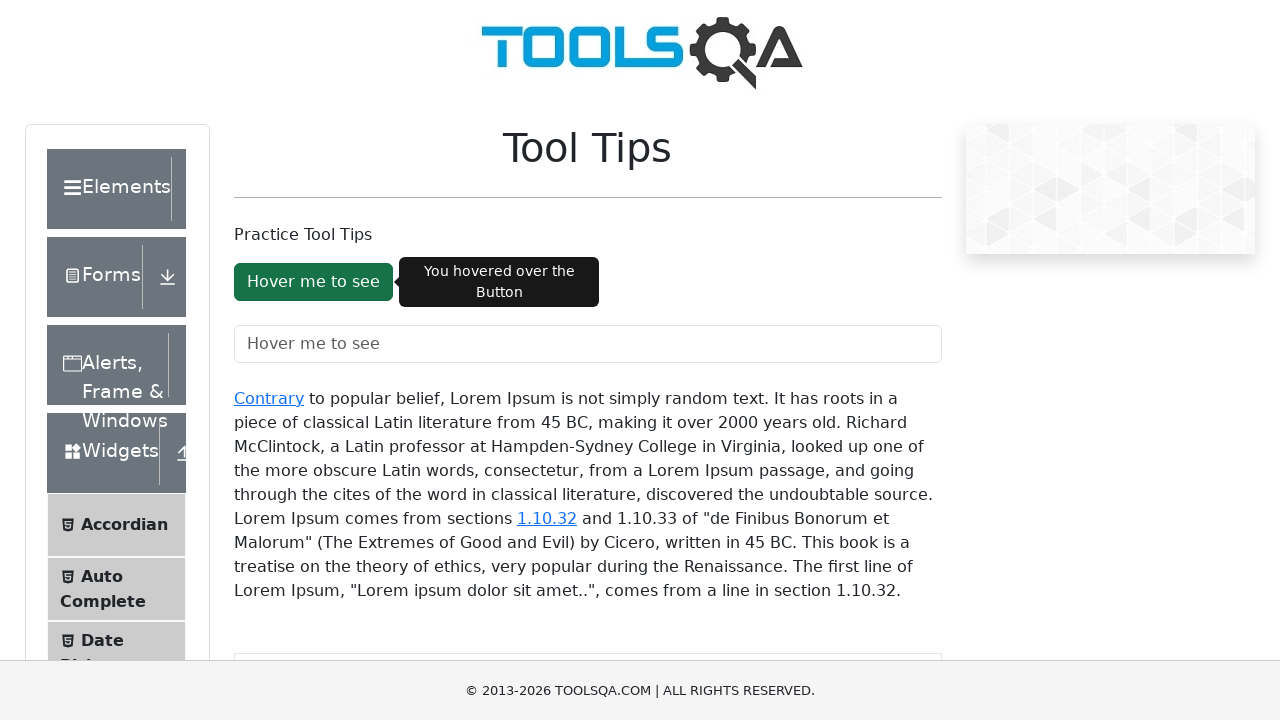

Verified tooltip is now visible on the page
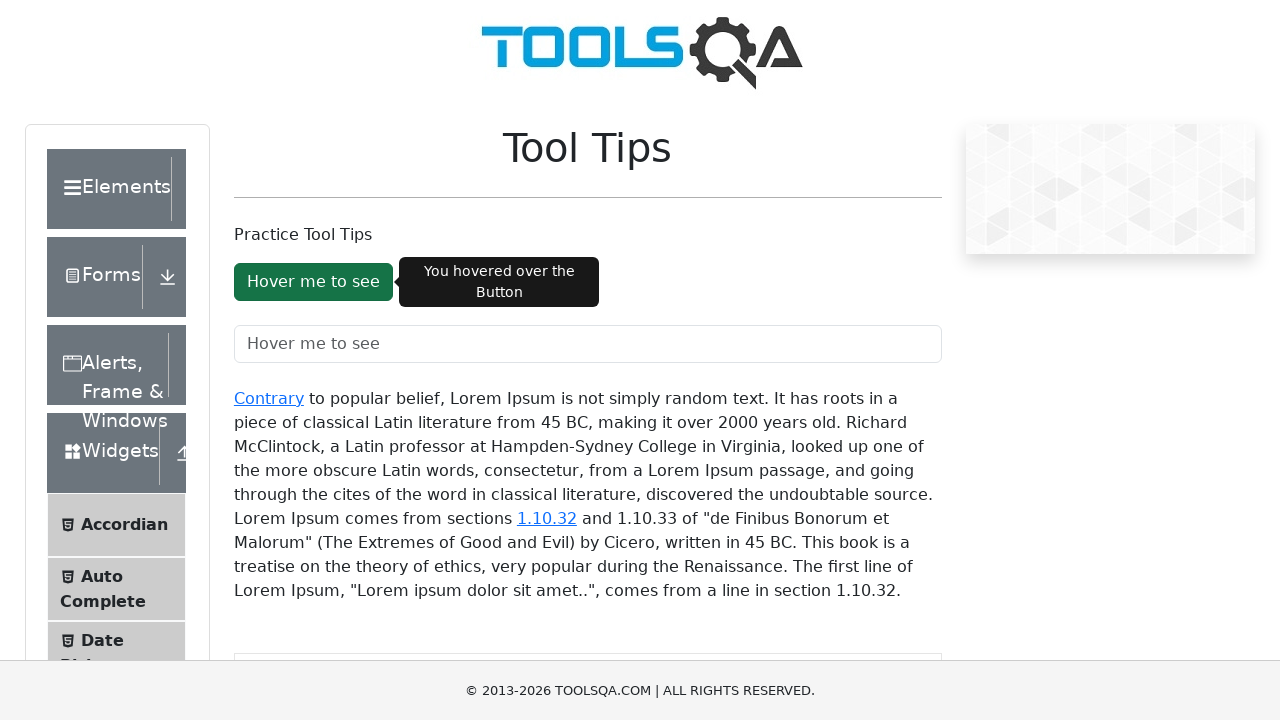

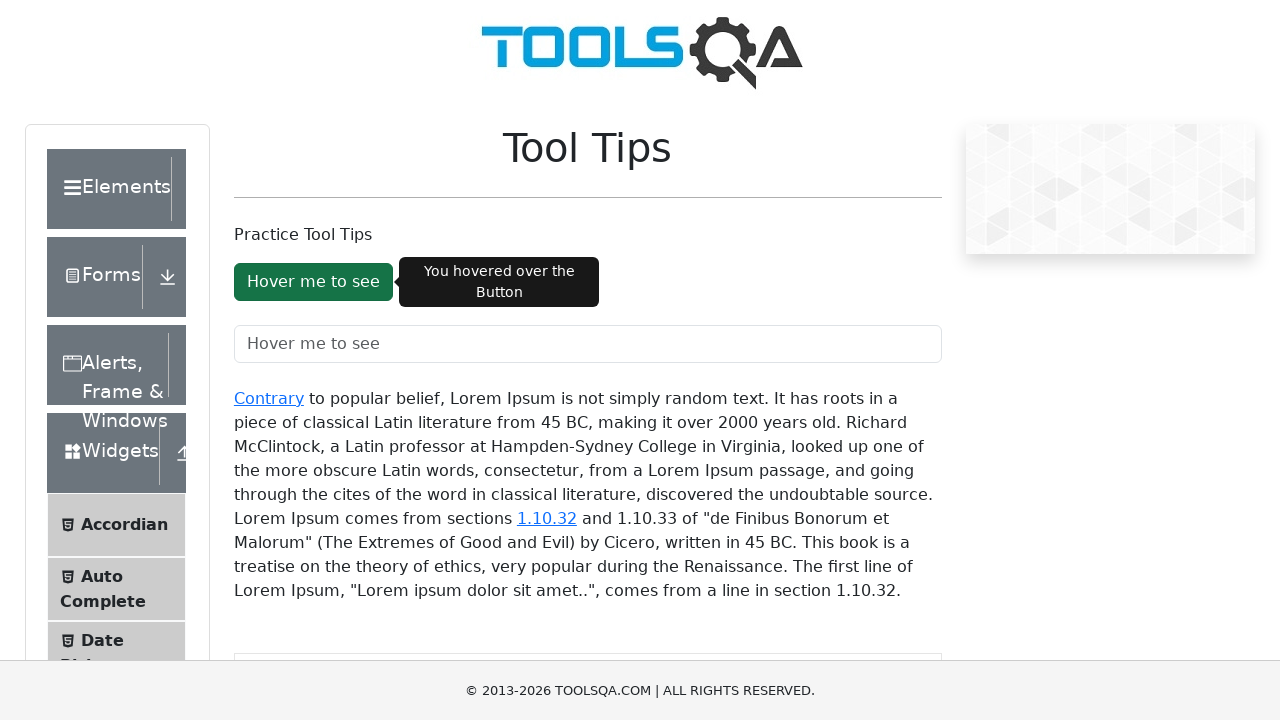